Demonstrates click handling on a virtual piano keyboard by clicking various piano key buttons to play a musical sequence

Starting URL: https://www.apronus.com/music/lessons/unit01.htm

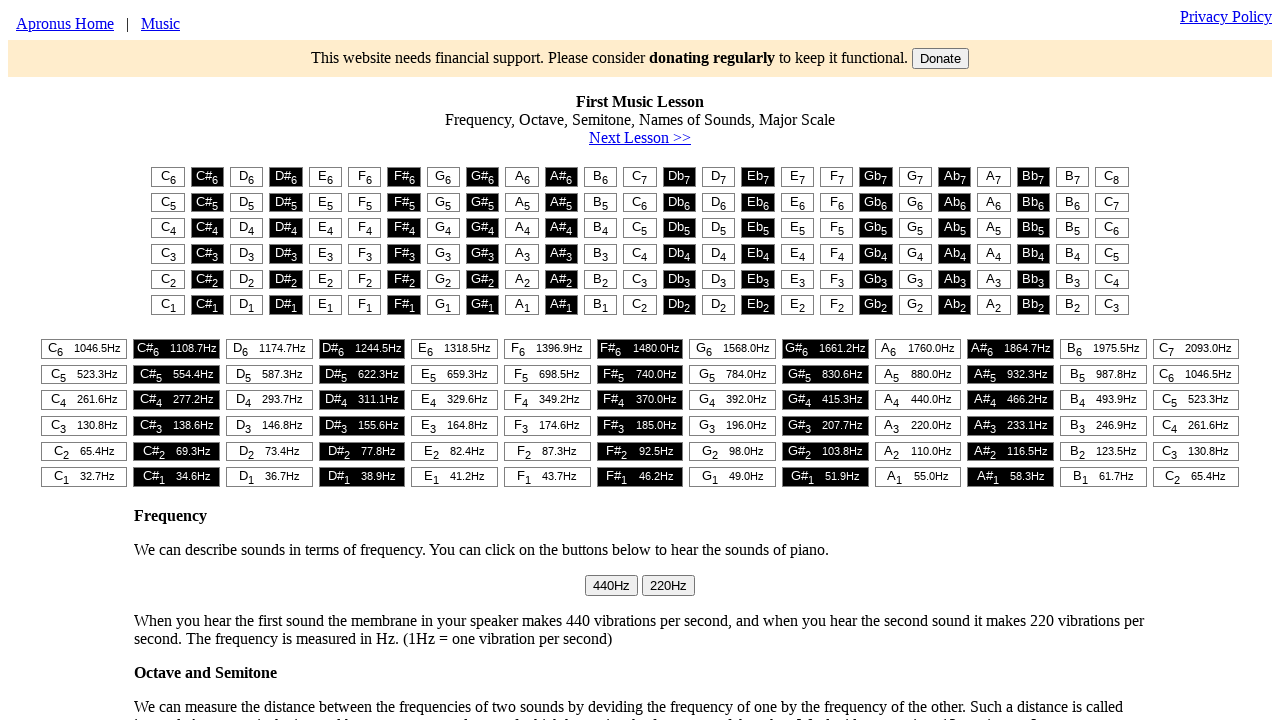

Clicked first piano key (column 1) at (168, 177) on #t1 > table > tr:nth-child(1) > td:nth-child(1) > button
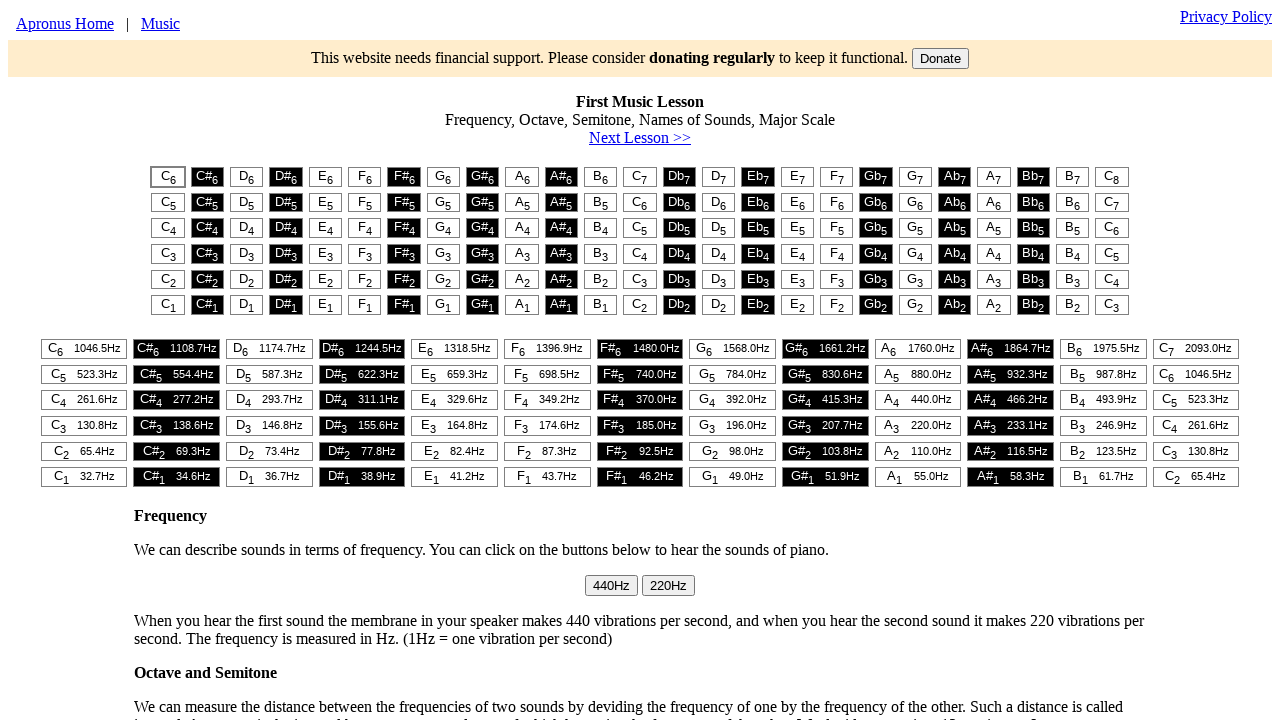

Clicked piano key at column 3 at (247, 177) on #t1 > table > tr:nth-child(1) > td:nth-child(3) > button
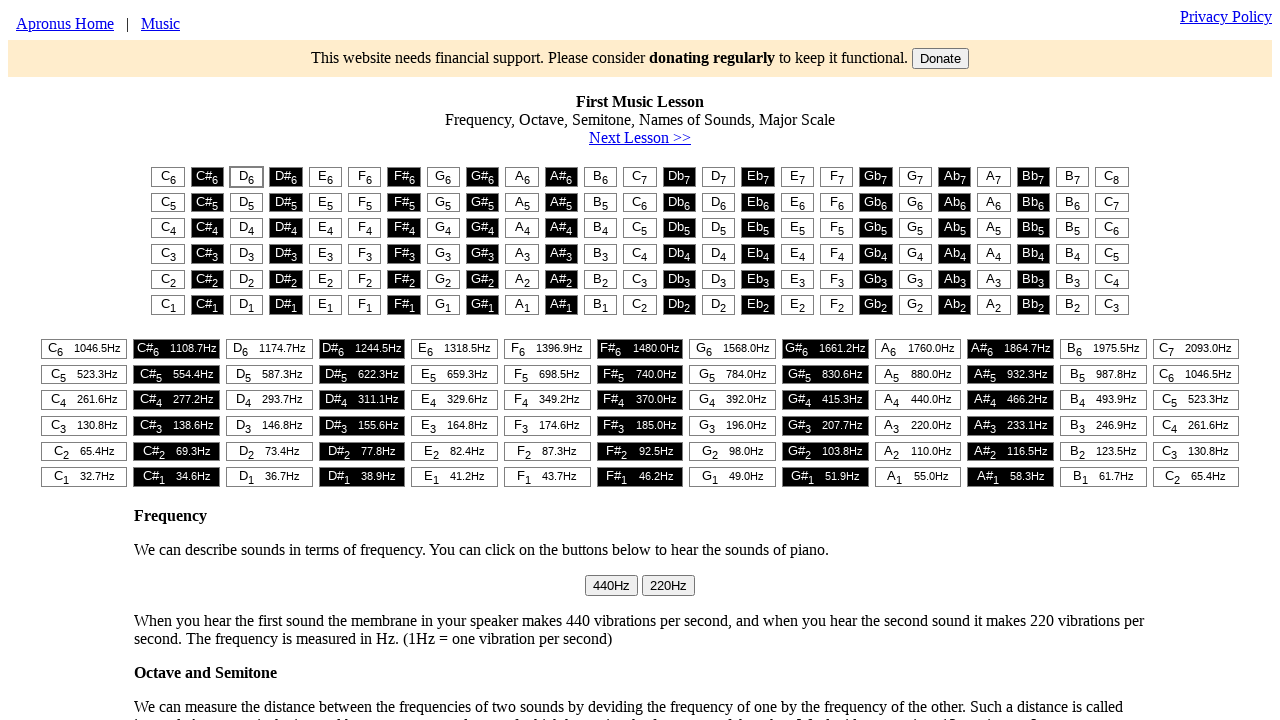

Clicked piano key at column 5 at (325, 177) on #t1 > table > tr:nth-child(1) > td:nth-child(5) > button
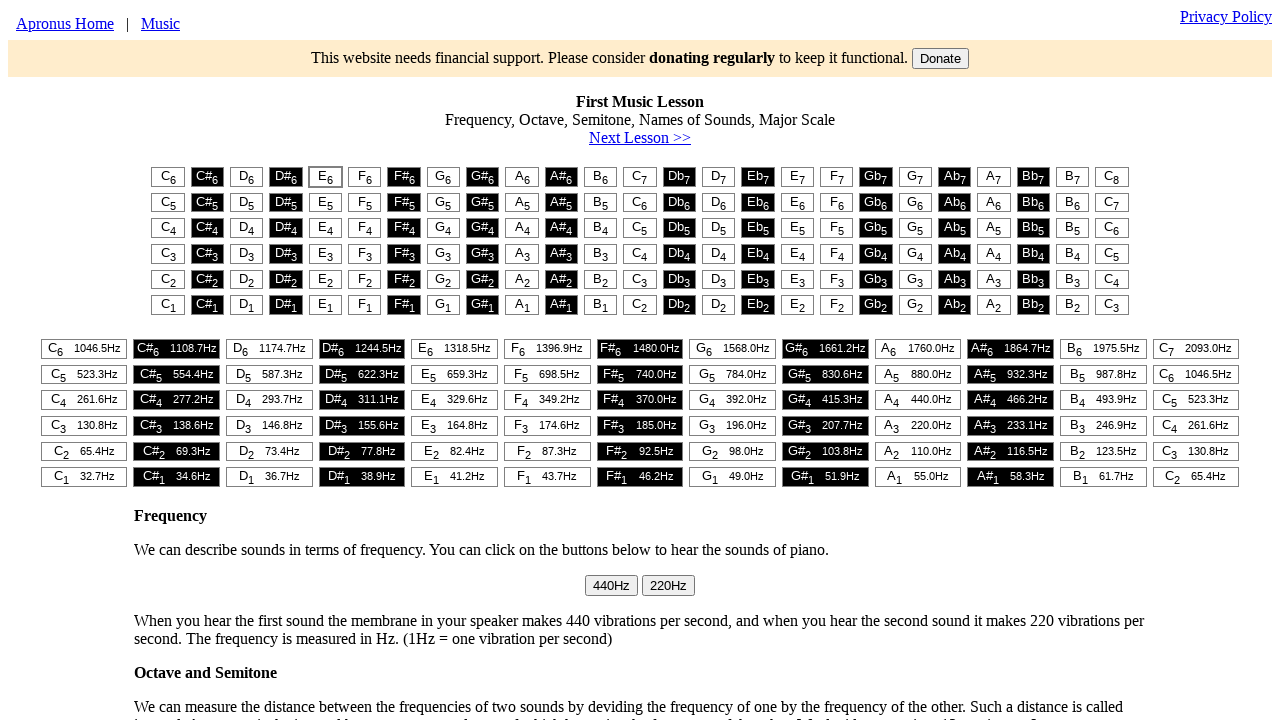

Clicked piano key at column 1 at (168, 177) on #t1 > table > tr:nth-child(1) > td:nth-child(1) > button
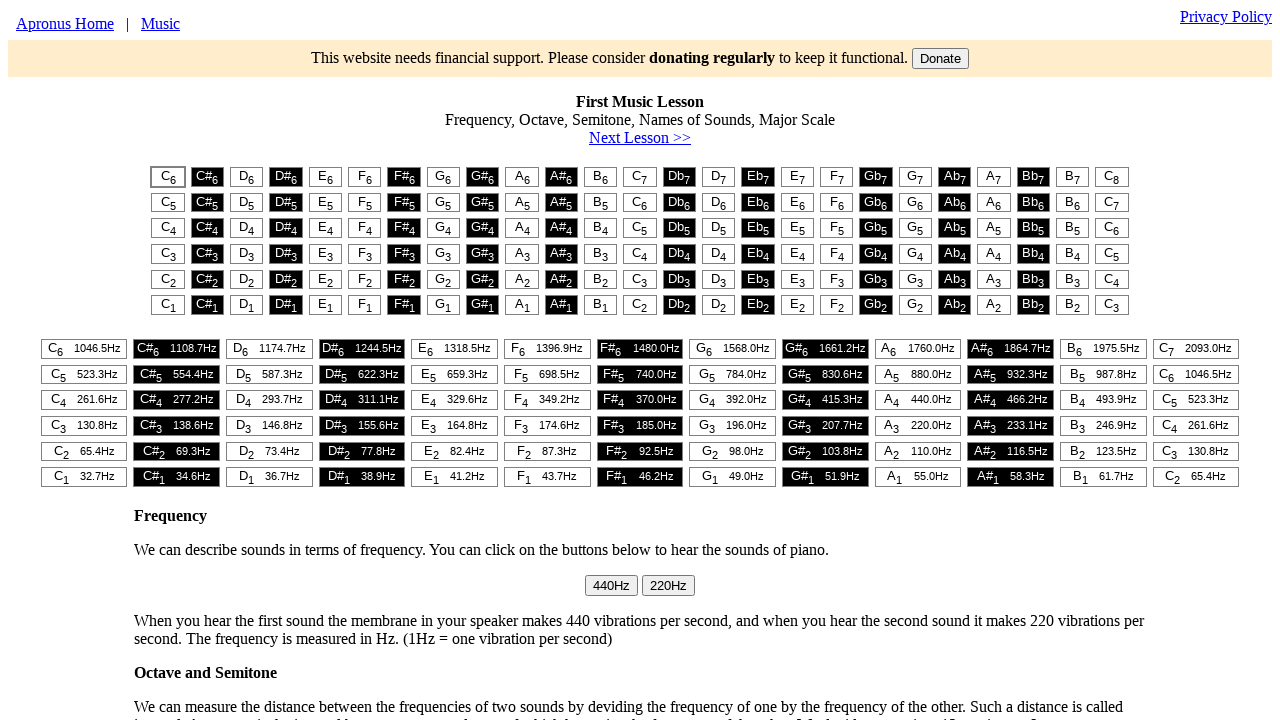

Clicked piano key at column 1 at (168, 177) on #t1 > table > tr:nth-child(1) > td:nth-child(1) > button
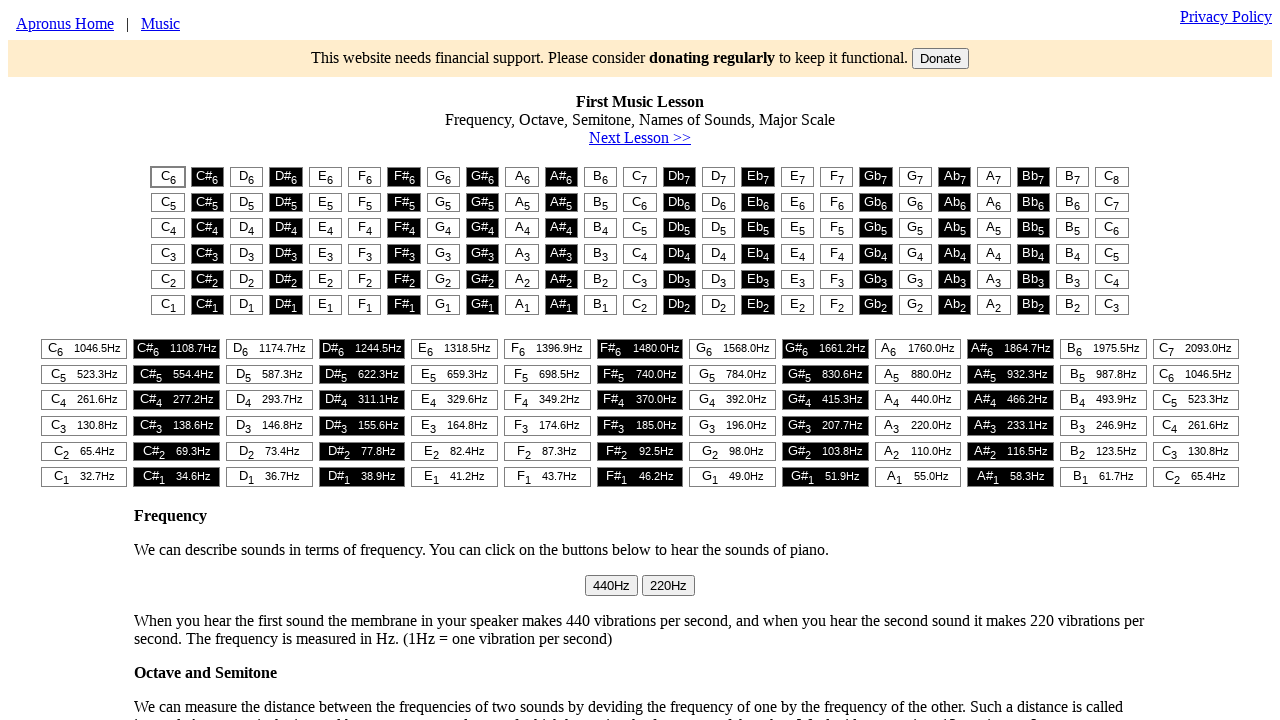

Clicked piano key at column 3 at (247, 177) on #t1 > table > tr:nth-child(1) > td:nth-child(3) > button
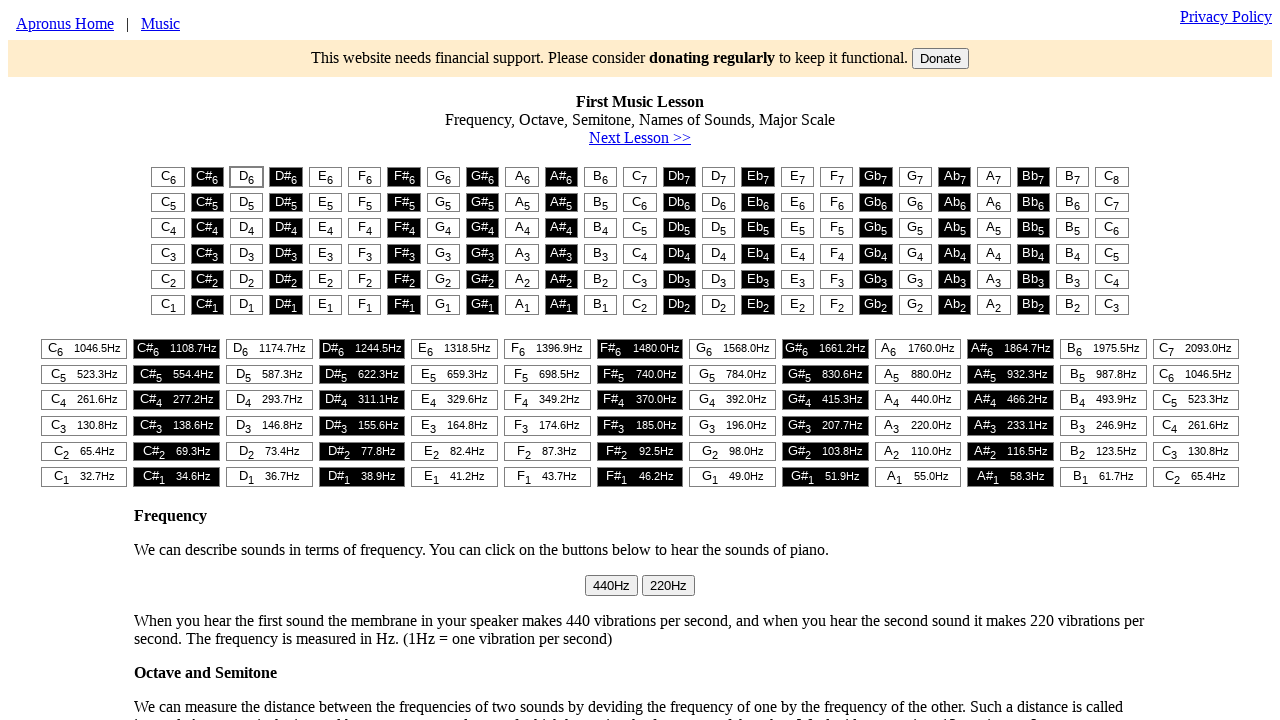

Clicked piano key at column 5 at (325, 177) on #t1 > table > tr:nth-child(1) > td:nth-child(5) > button
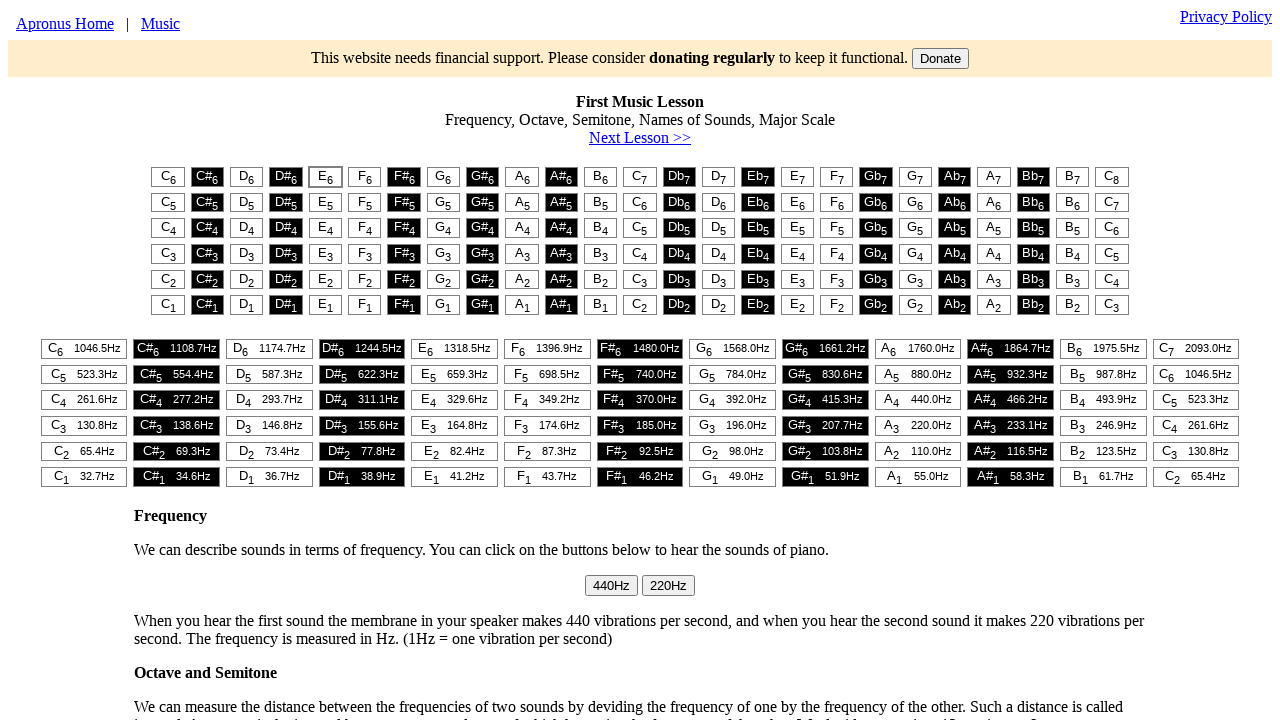

Clicked piano key at column 1 at (168, 177) on #t1 > table > tr:nth-child(1) > td:nth-child(1) > button
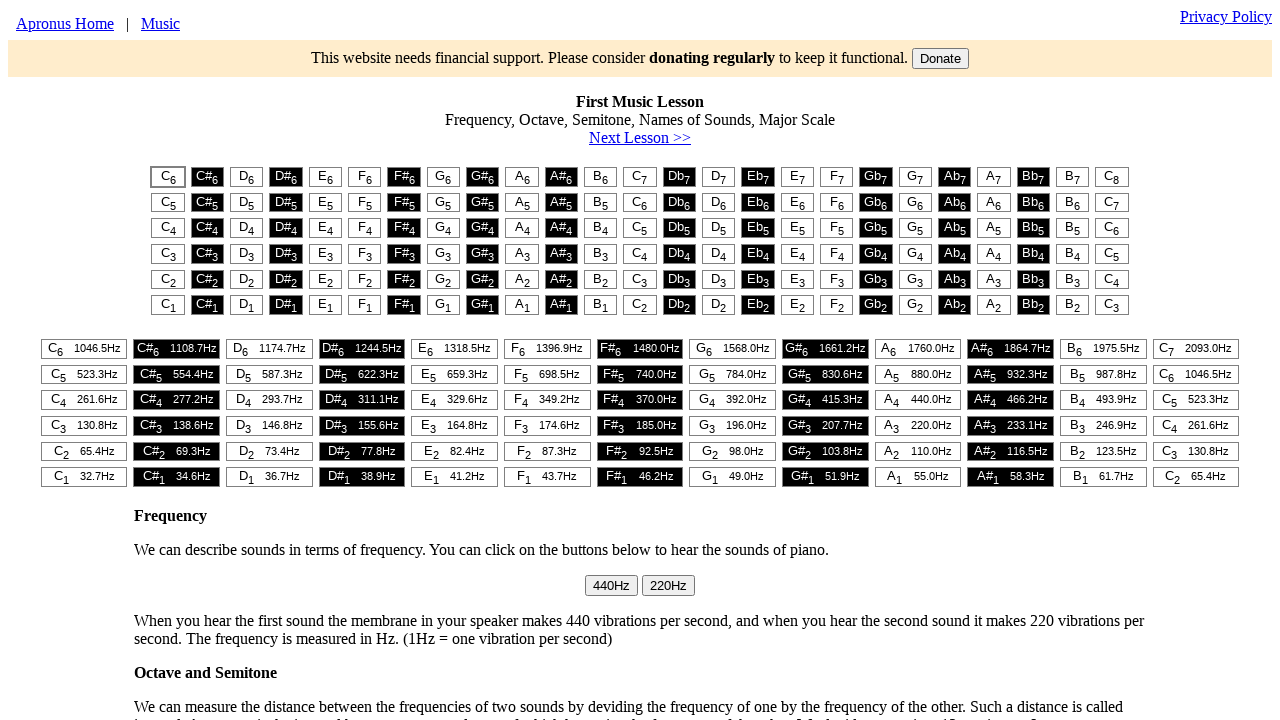

Clicked piano key at column 5 at (325, 177) on #t1 > table > tr:nth-child(1) > td:nth-child(5) > button
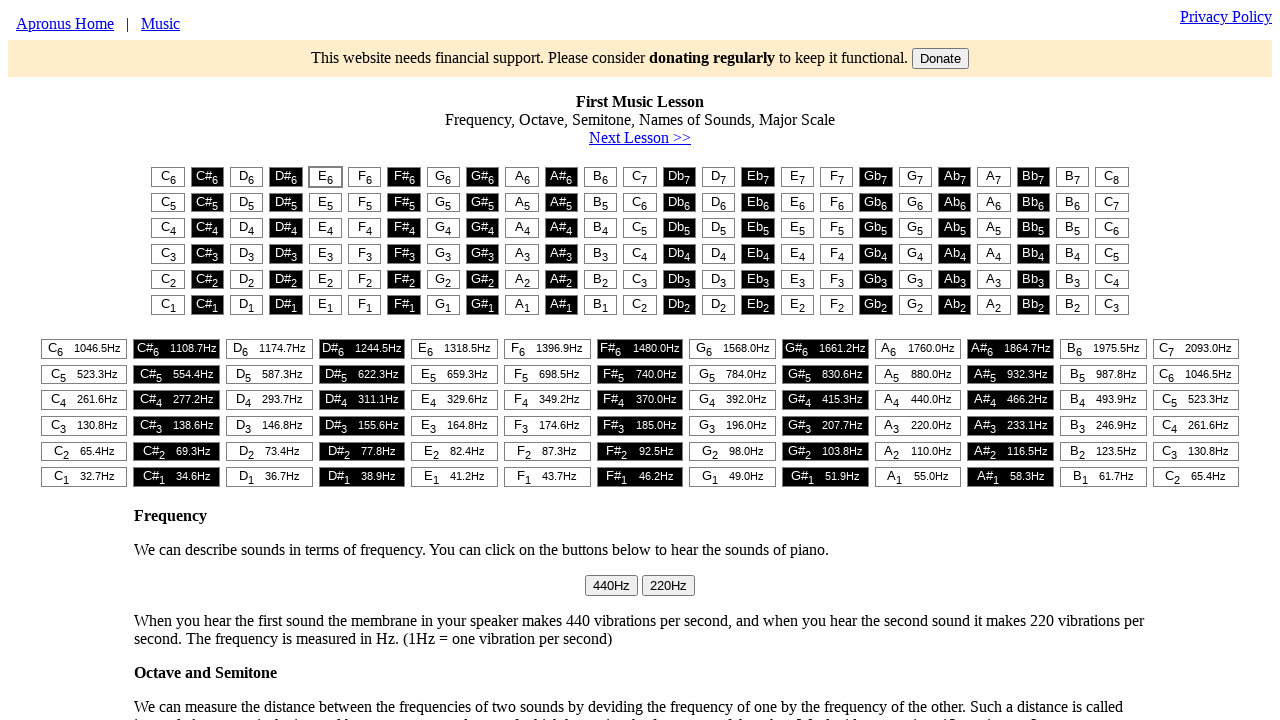

Clicked piano key at column 6 at (365, 177) on #t1 > table > tr:nth-child(1) > td:nth-child(6) > button
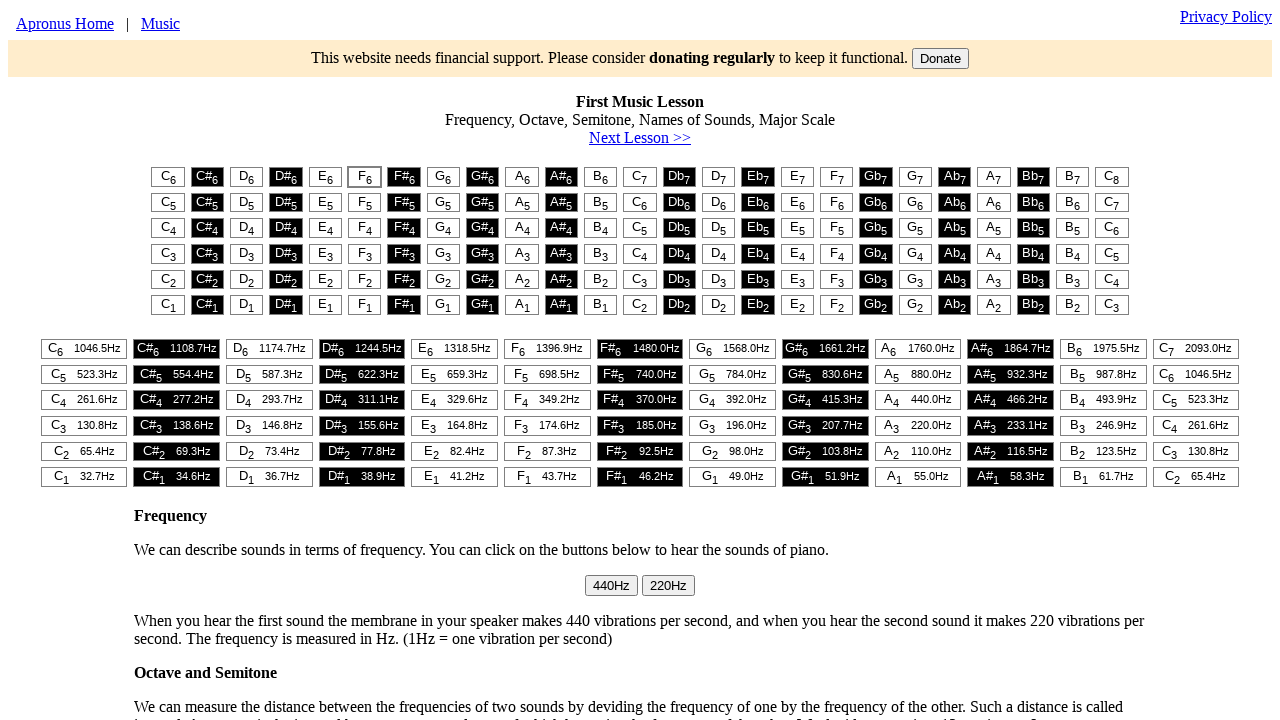

Clicked piano key at column 8 at (443, 177) on #t1 > table > tr:nth-child(1) > td:nth-child(8) > button
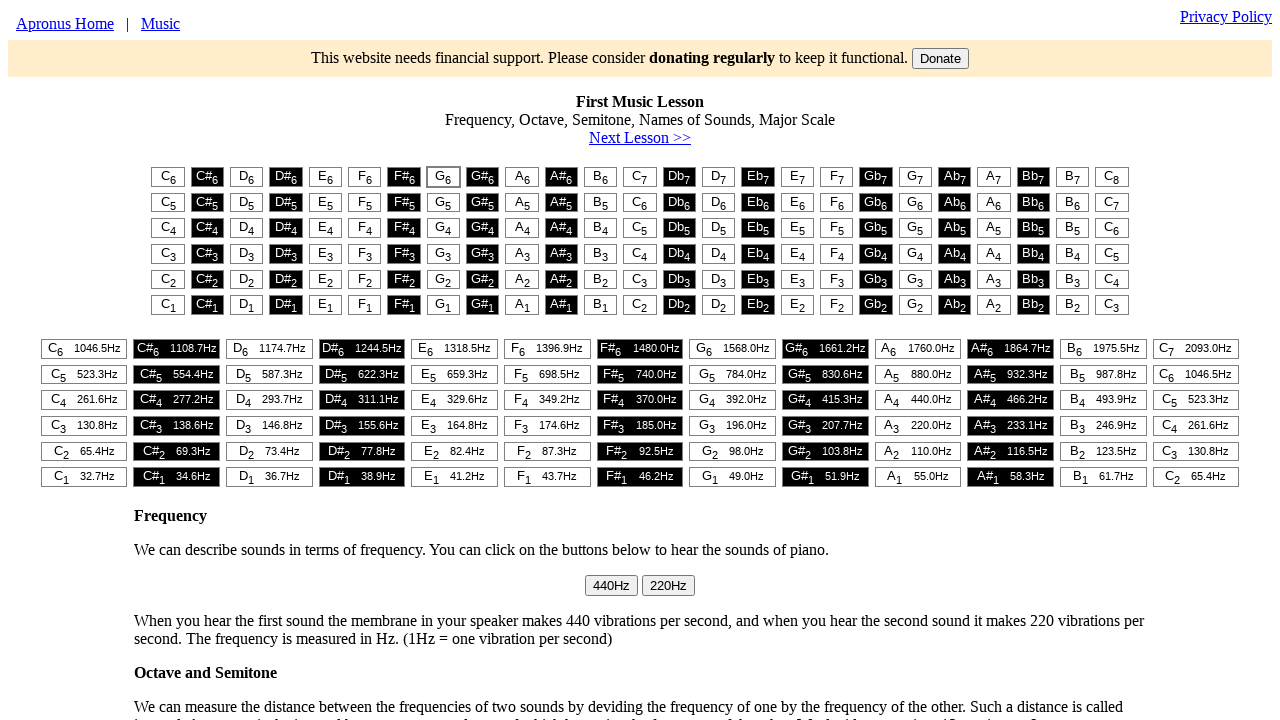

Clicked piano key at column 5 at (325, 177) on #t1 > table > tr:nth-child(1) > td:nth-child(5) > button
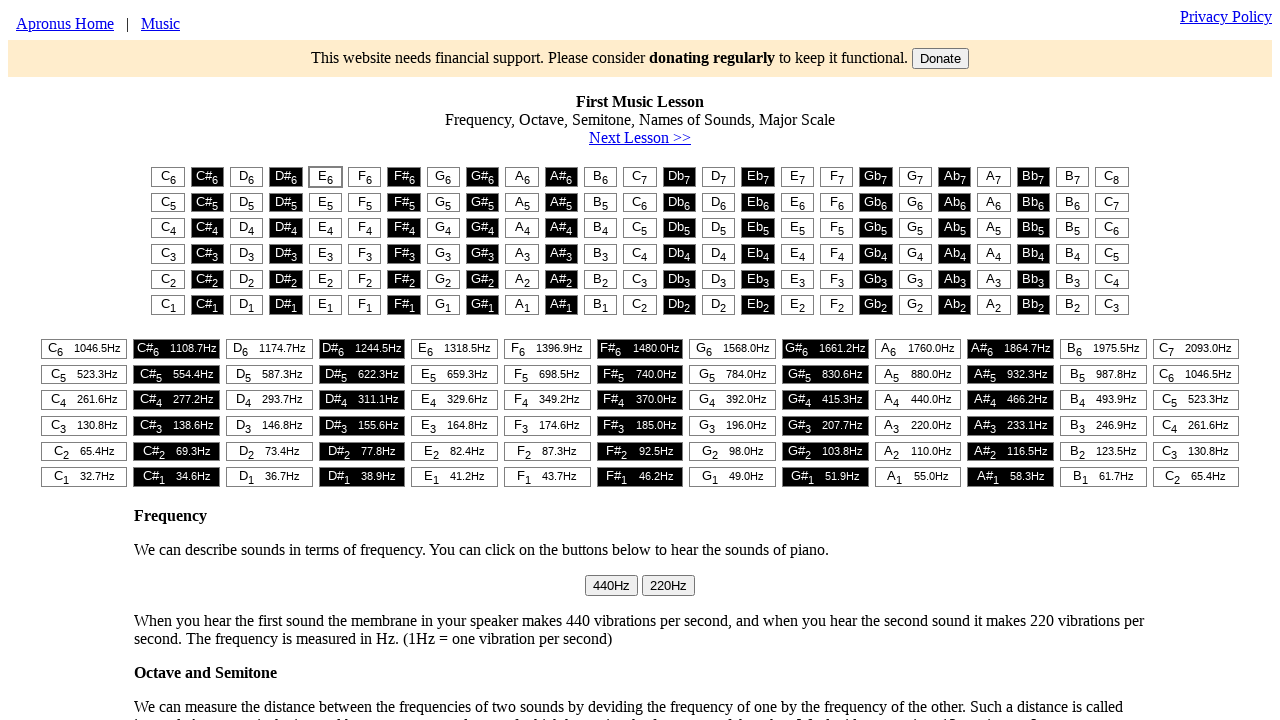

Clicked piano key at column 6 at (365, 177) on #t1 > table > tr:nth-child(1) > td:nth-child(6) > button
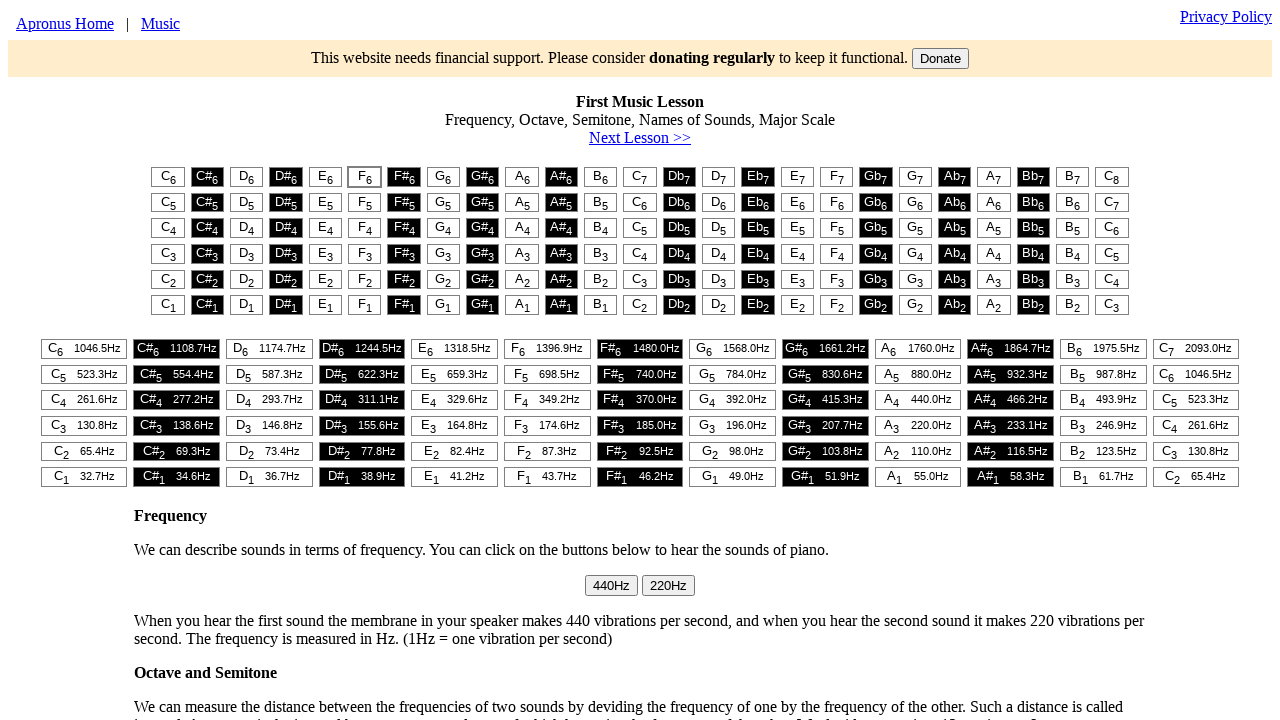

Clicked piano key at column 8 at (443, 177) on #t1 > table > tr:nth-child(1) > td:nth-child(8) > button
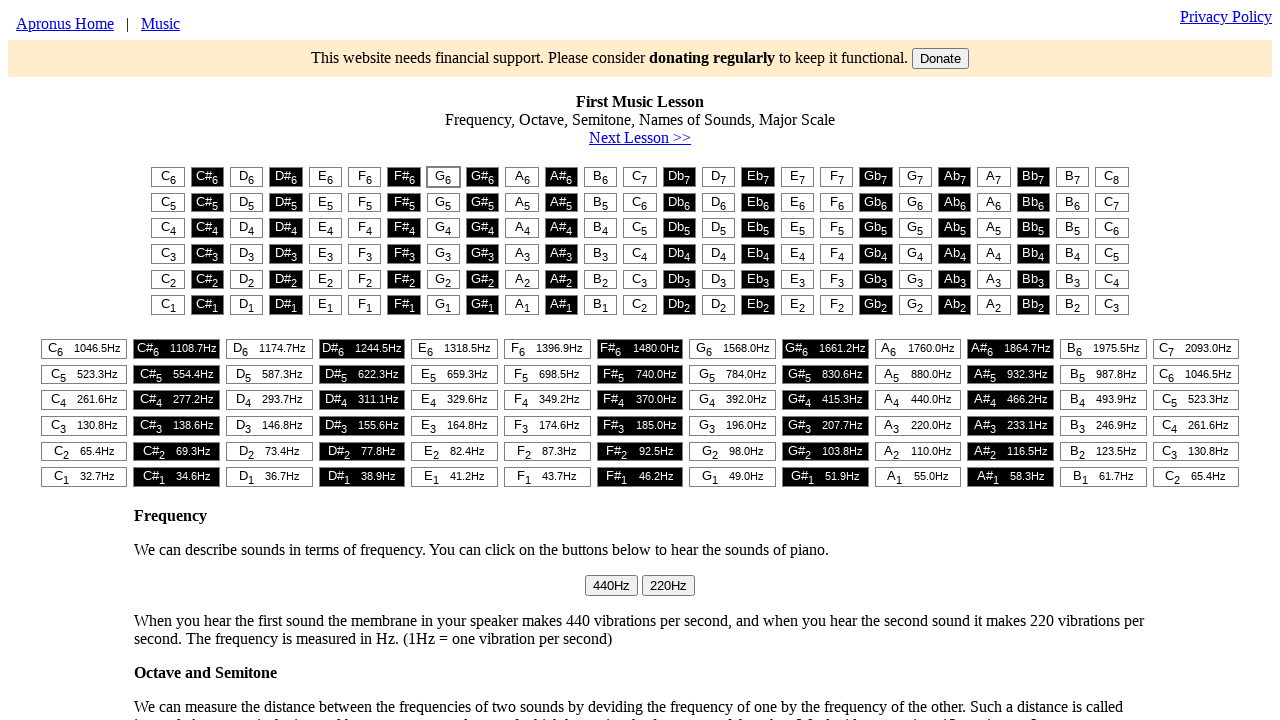

Clicked piano key at column 8 at (443, 177) on #t1 > table > tr:nth-child(1) > td:nth-child(8) > button
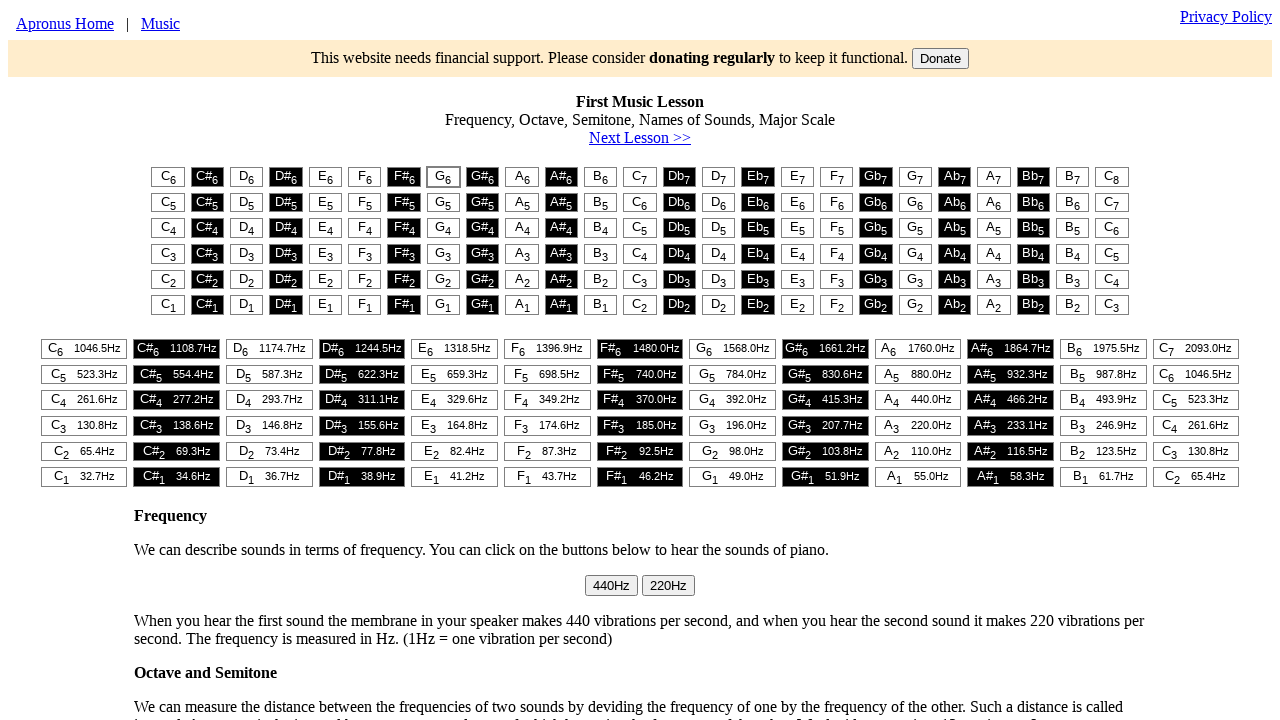

Clicked piano key at column 10 at (522, 177) on #t1 > table > tr:nth-child(1) > td:nth-child(10) > button
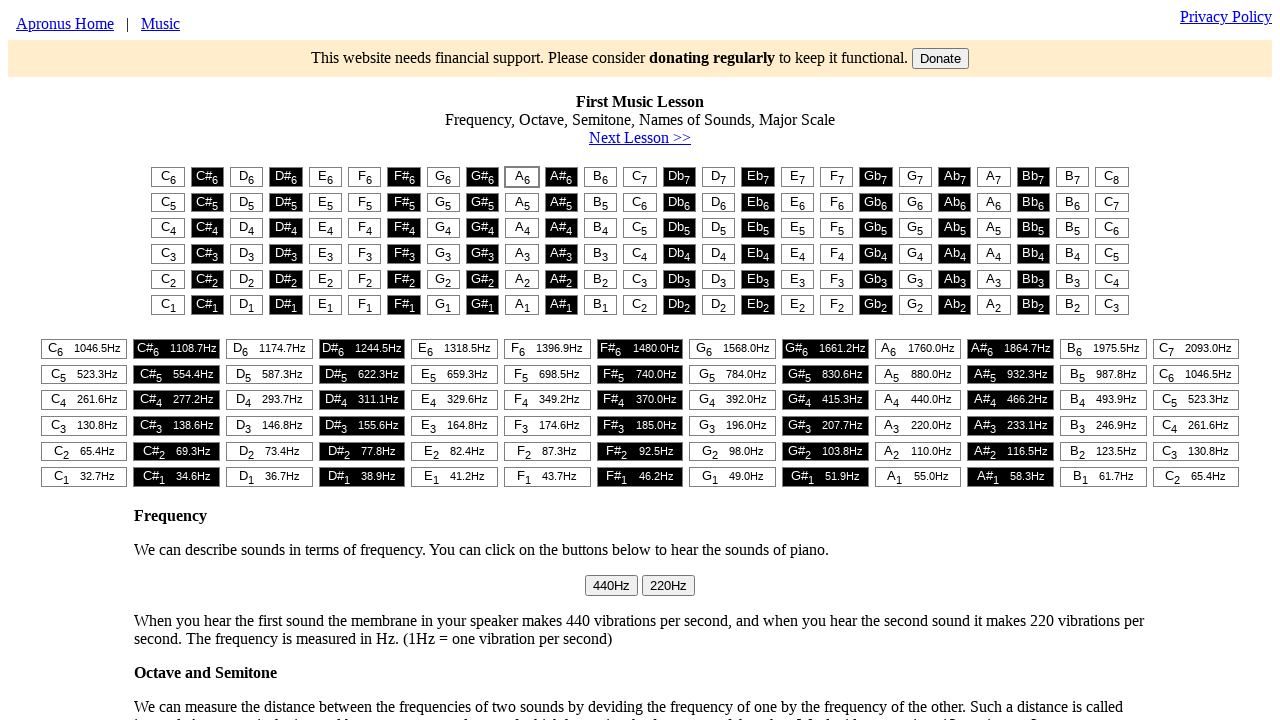

Clicked piano key at column 8 at (443, 177) on #t1 > table > tr:nth-child(1) > td:nth-child(8) > button
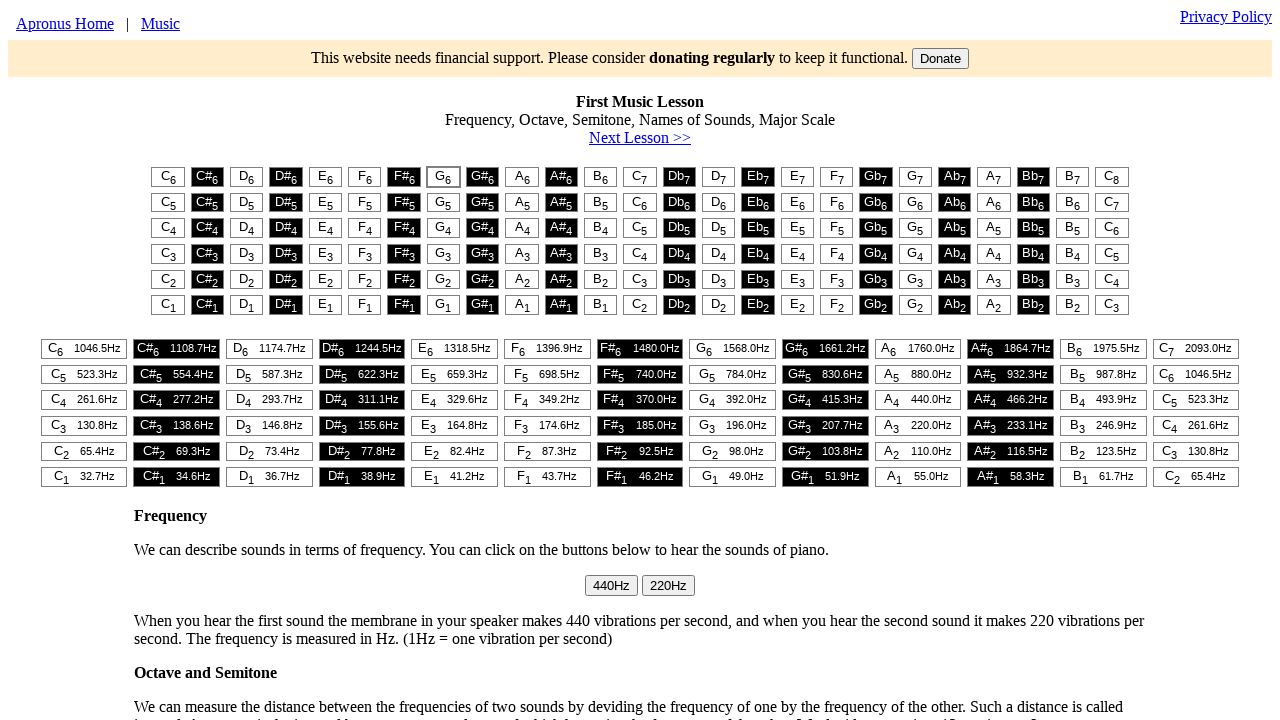

Clicked piano key at column 6 at (365, 177) on #t1 > table > tr:nth-child(1) > td:nth-child(6) > button
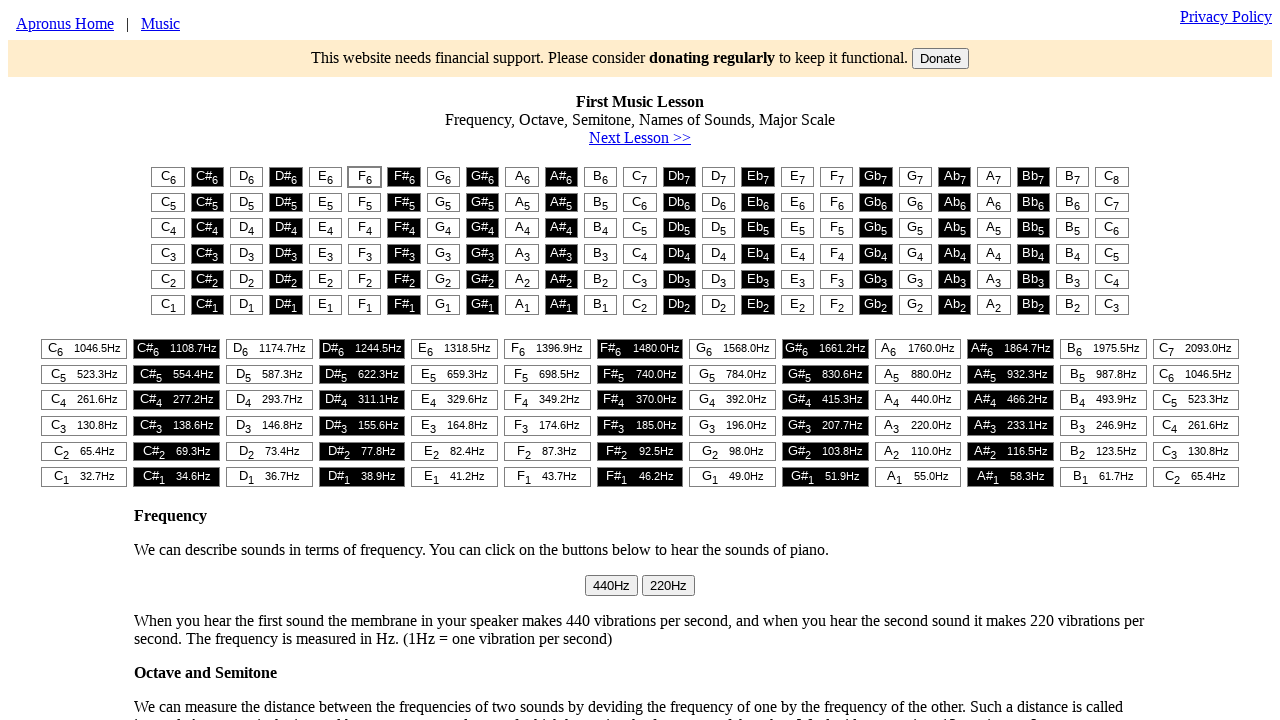

Clicked piano key at column 5 at (325, 177) on #t1 > table > tr:nth-child(1) > td:nth-child(5) > button
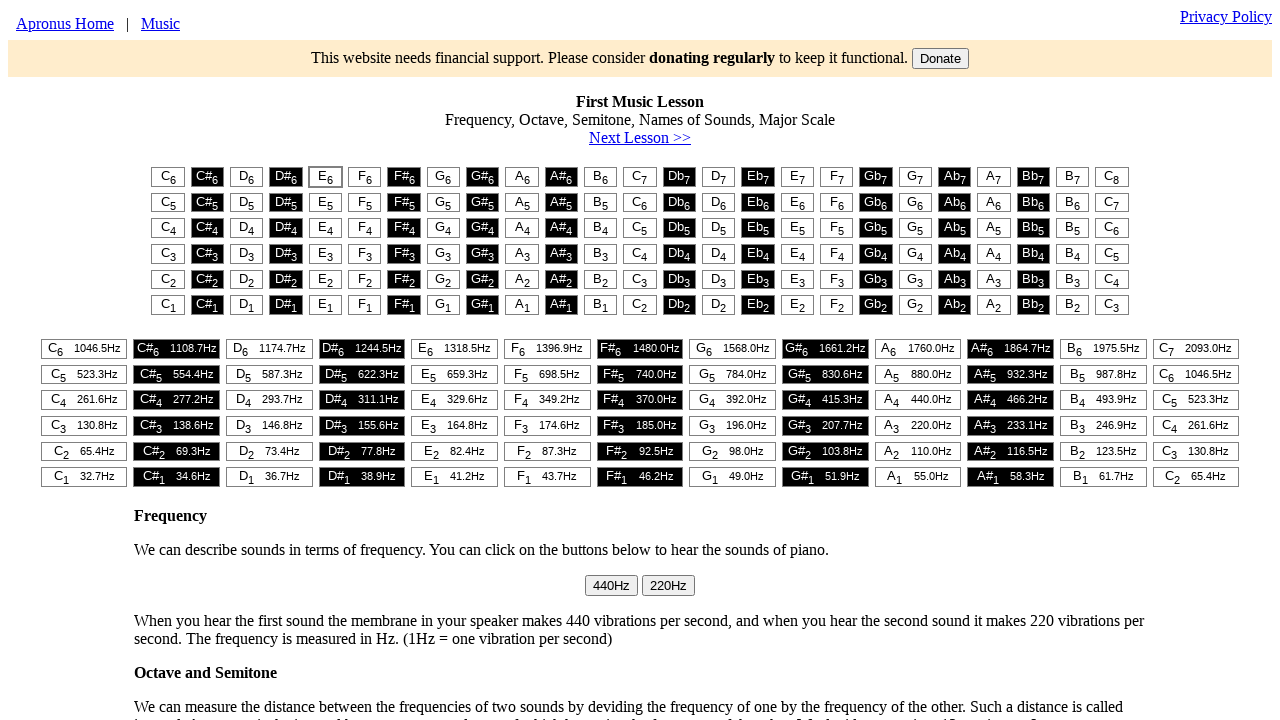

Clicked piano key at column 1 at (168, 177) on #t1 > table > tr:nth-child(1) > td:nth-child(1) > button
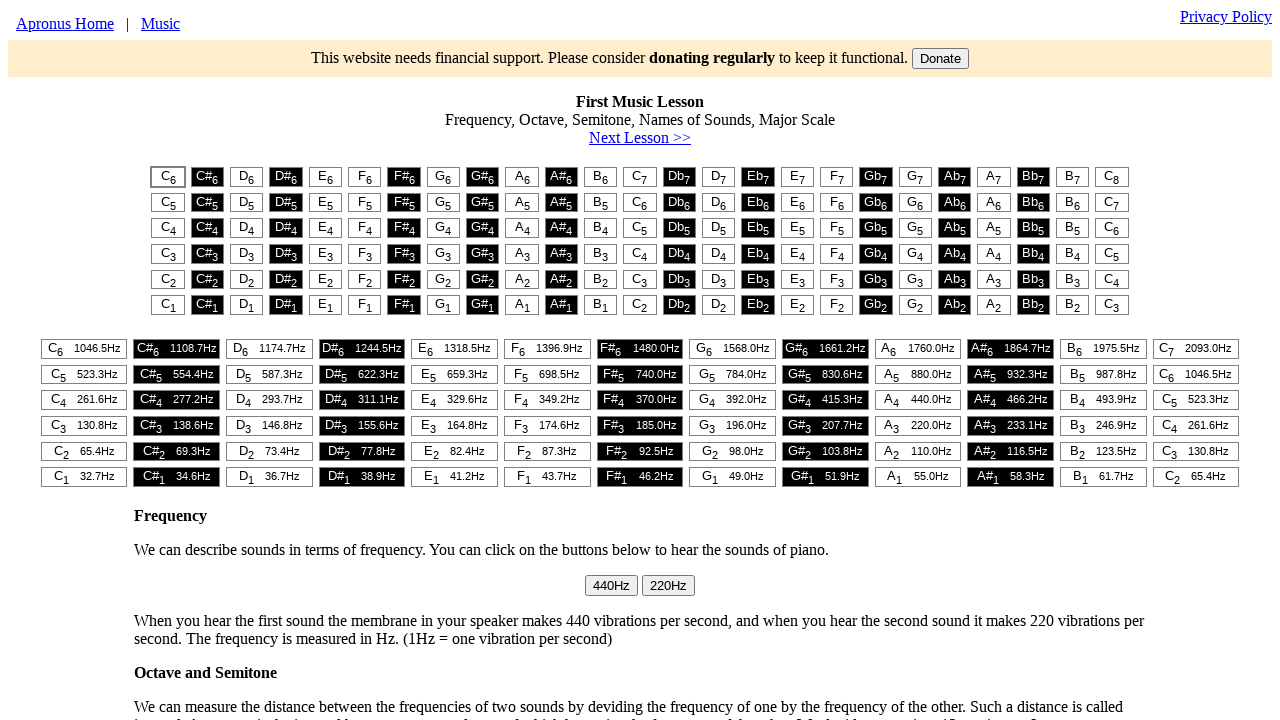

Clicked piano key at column 8 at (443, 177) on #t1 > table > tr:nth-child(1) > td:nth-child(8) > button
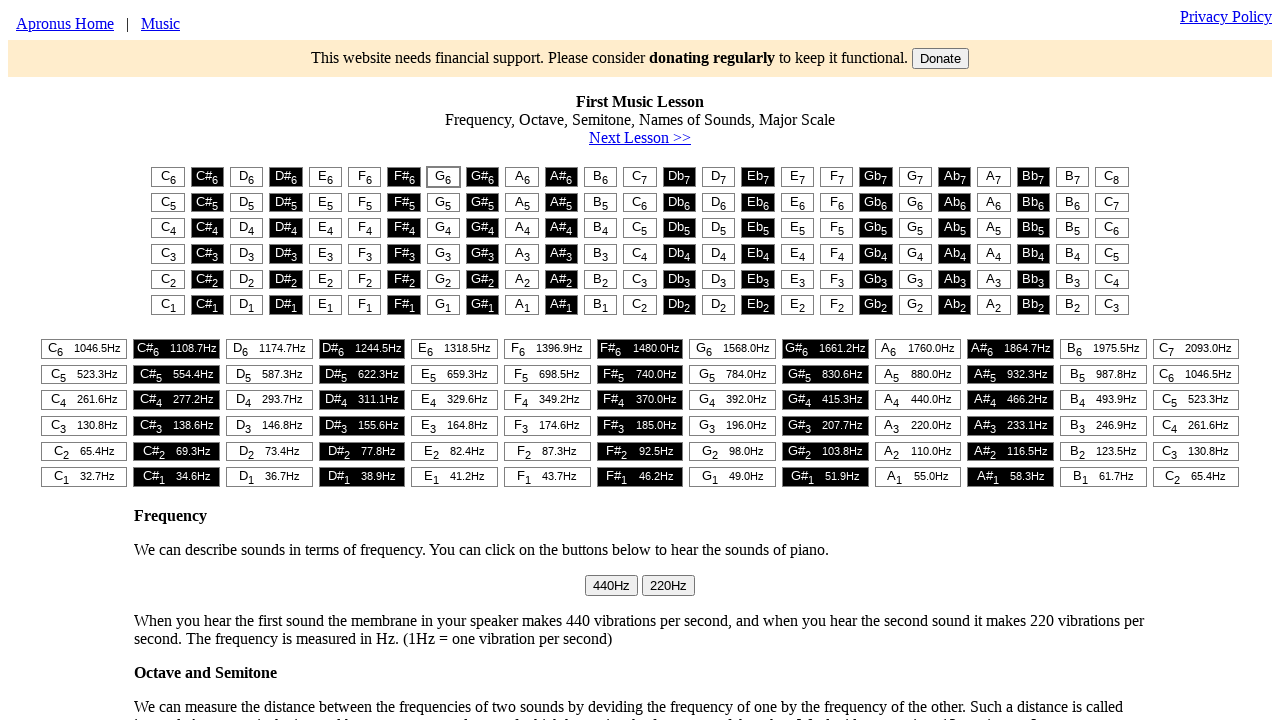

Clicked piano key at column 10 at (522, 177) on #t1 > table > tr:nth-child(1) > td:nth-child(10) > button
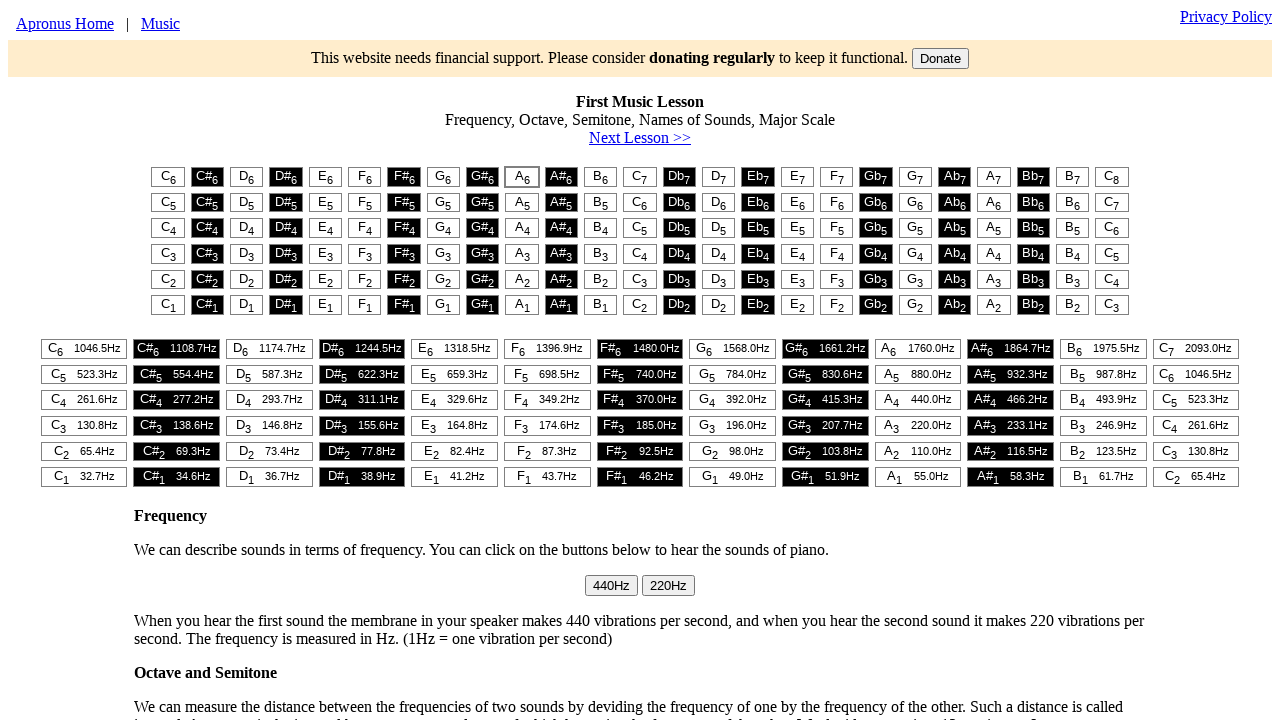

Clicked piano key at column 8 at (443, 177) on #t1 > table > tr:nth-child(1) > td:nth-child(8) > button
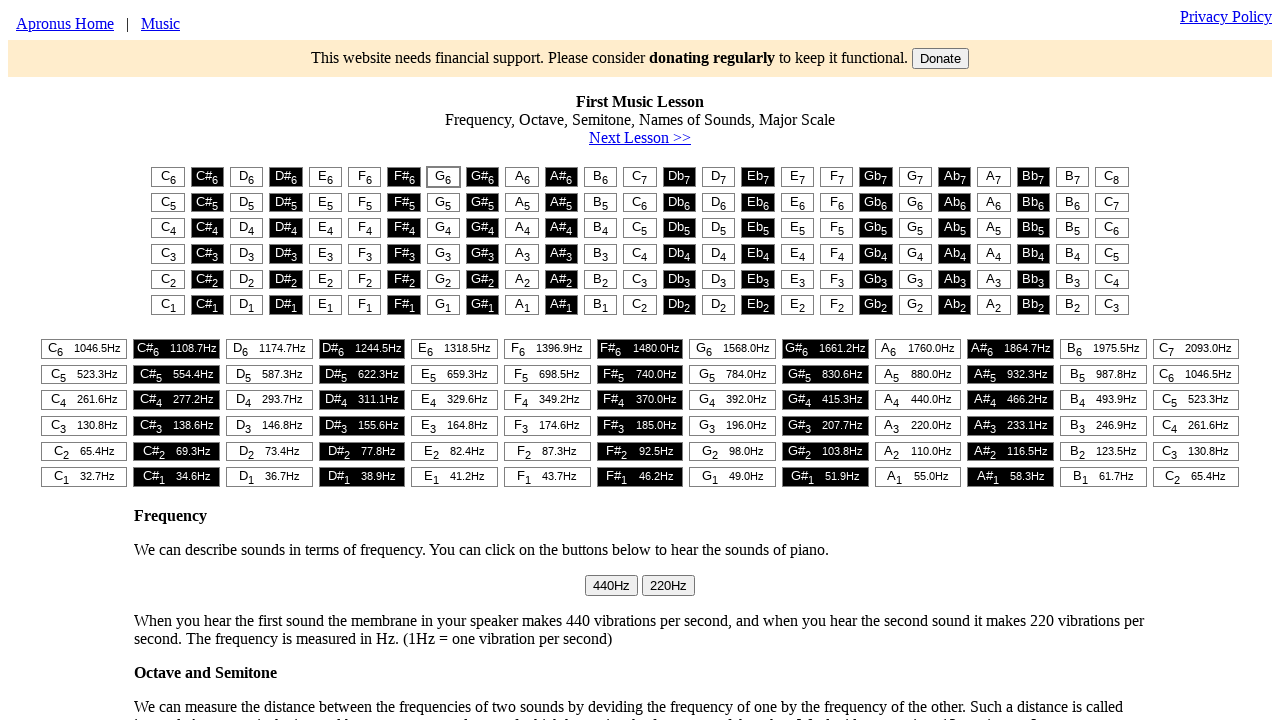

Clicked piano key at column 6 at (365, 177) on #t1 > table > tr:nth-child(1) > td:nth-child(6) > button
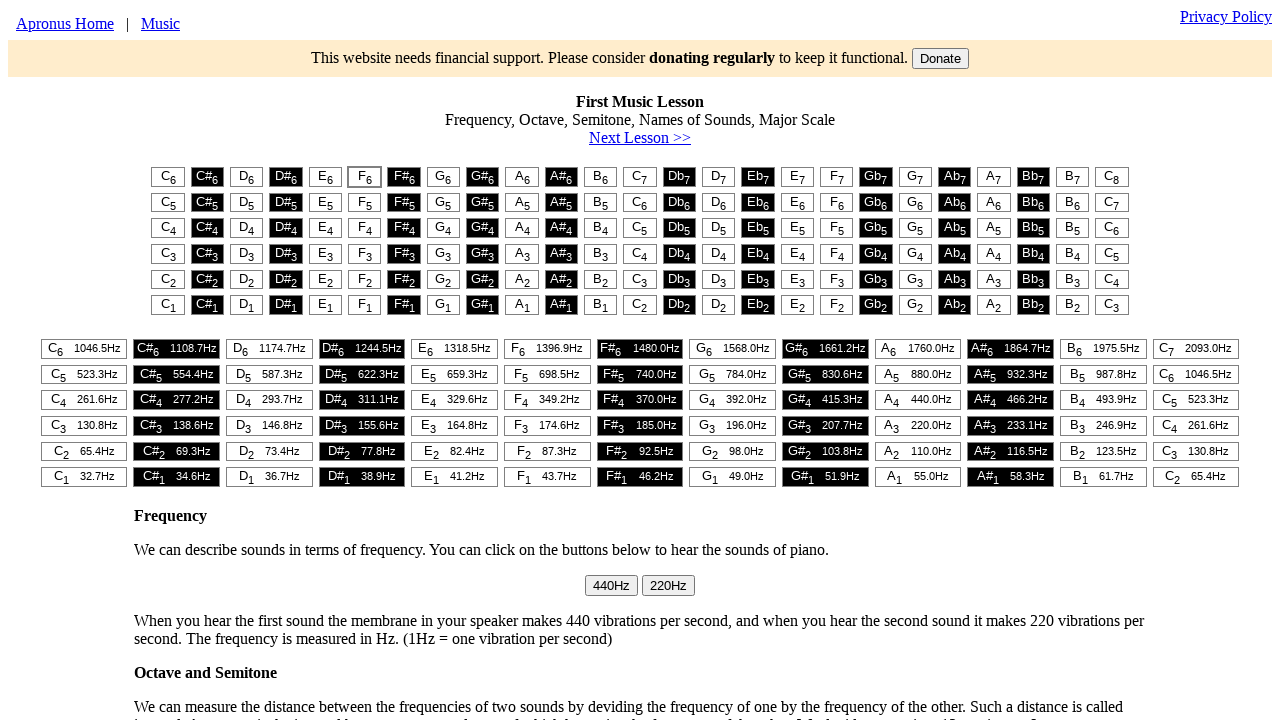

Clicked piano key at column 5 at (325, 177) on #t1 > table > tr:nth-child(1) > td:nth-child(5) > button
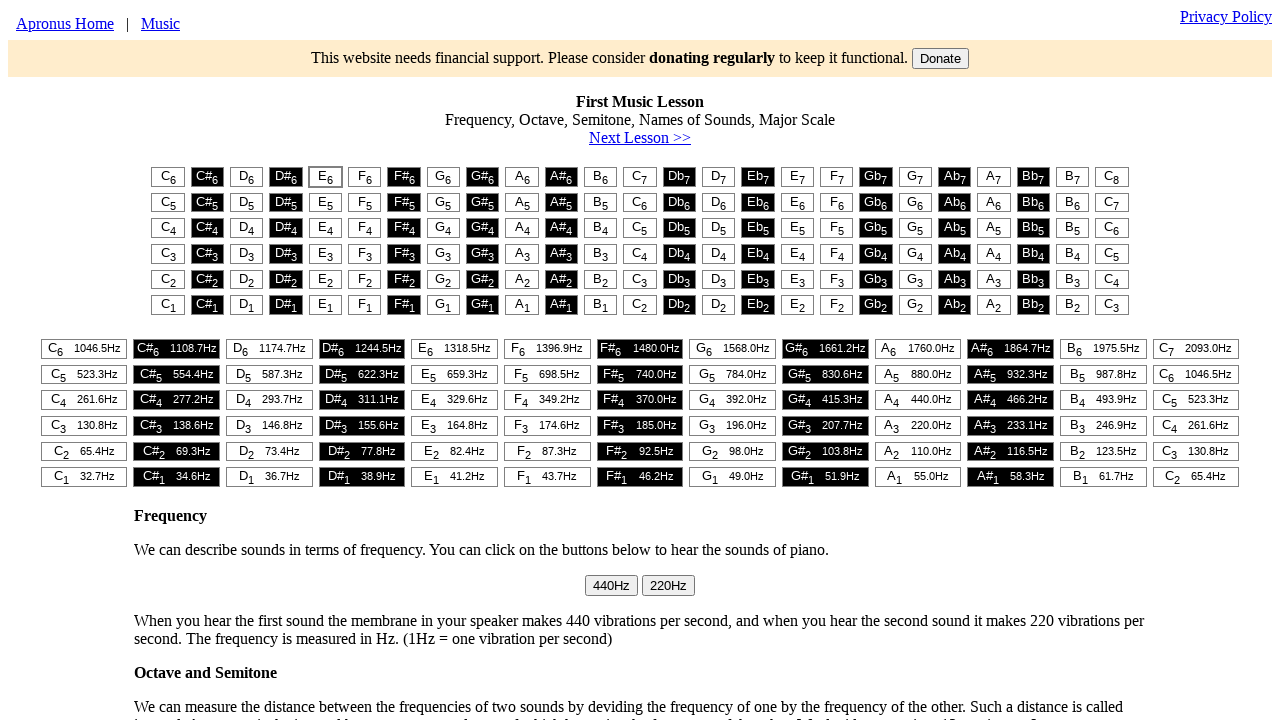

Clicked piano key at column 1, completing the musical sequence at (168, 177) on #t1 > table > tr:nth-child(1) > td:nth-child(1) > button
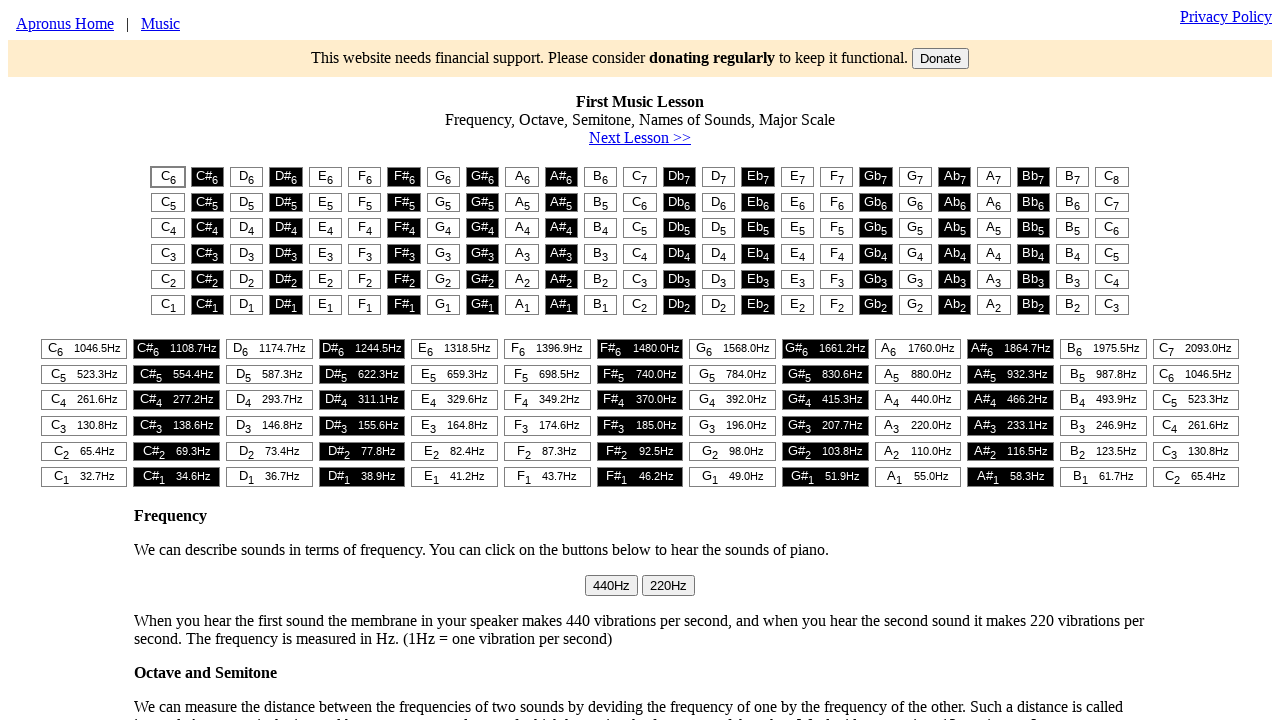

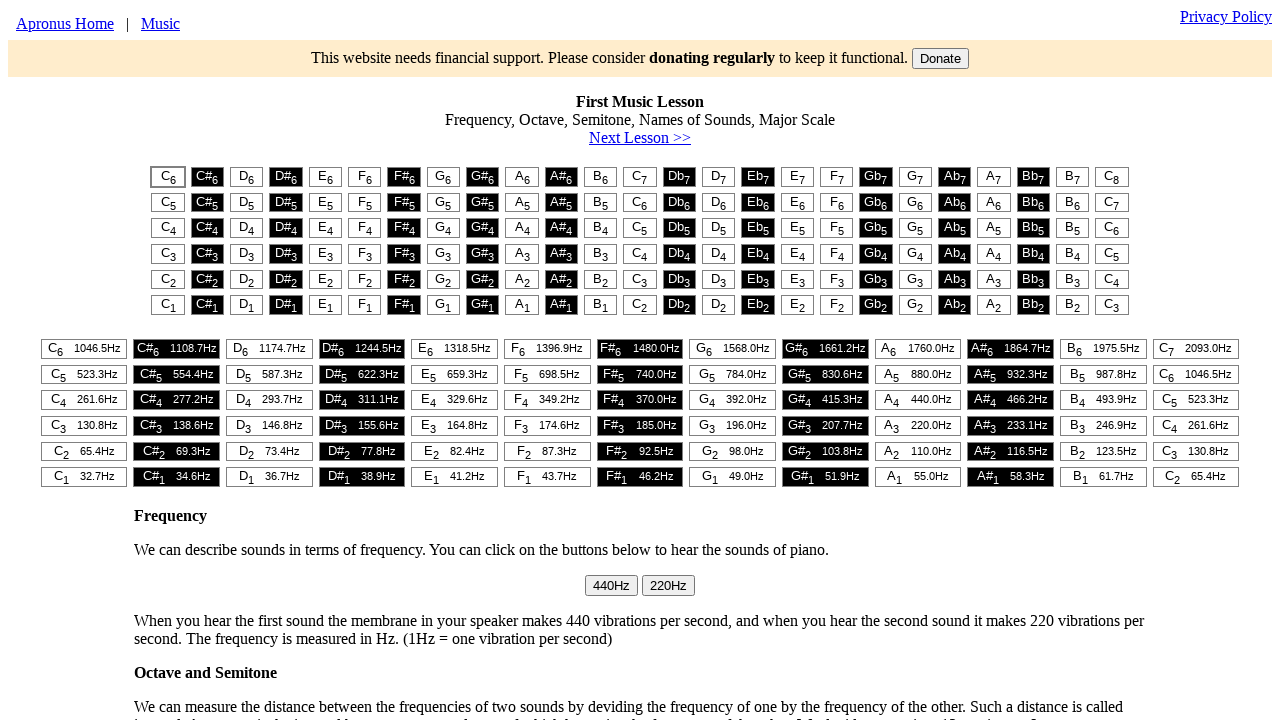